Tests the Zappos homepage search functionality by entering "Green Shoes" in the search field and submitting the form.

Starting URL: https://www.zappos.com

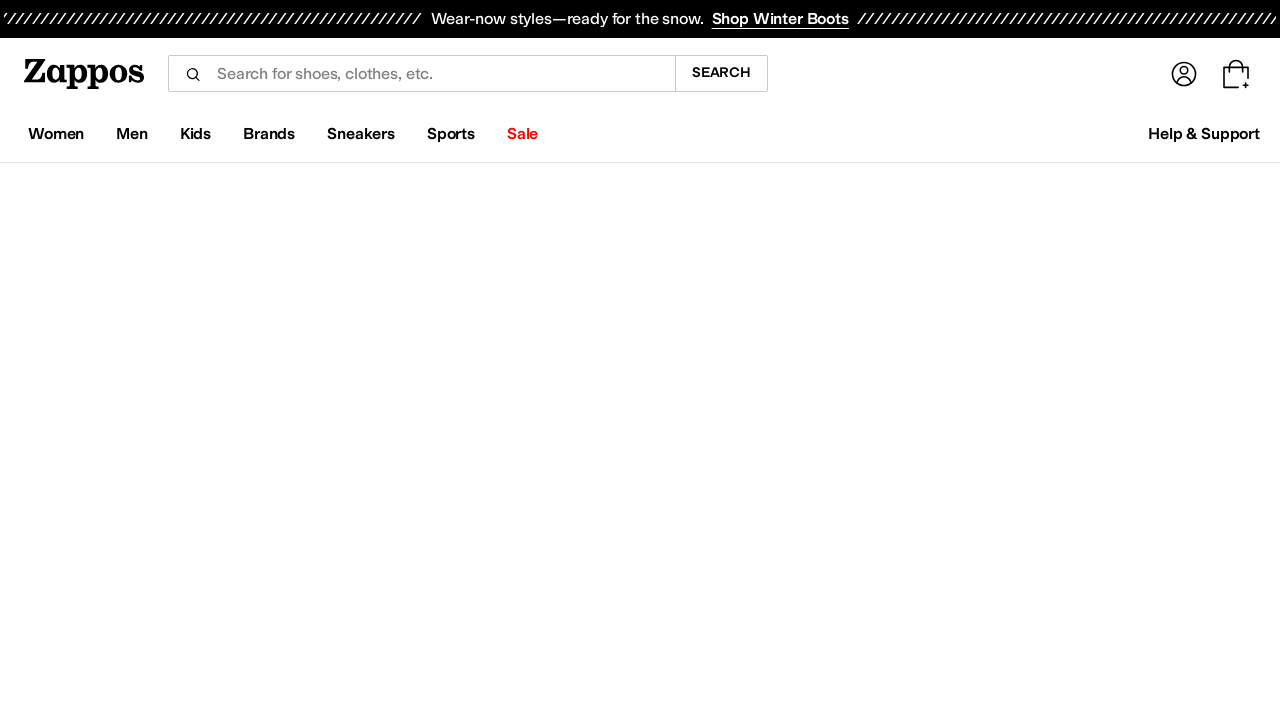

Filled search field with 'Green Shoes' on input[name='term']
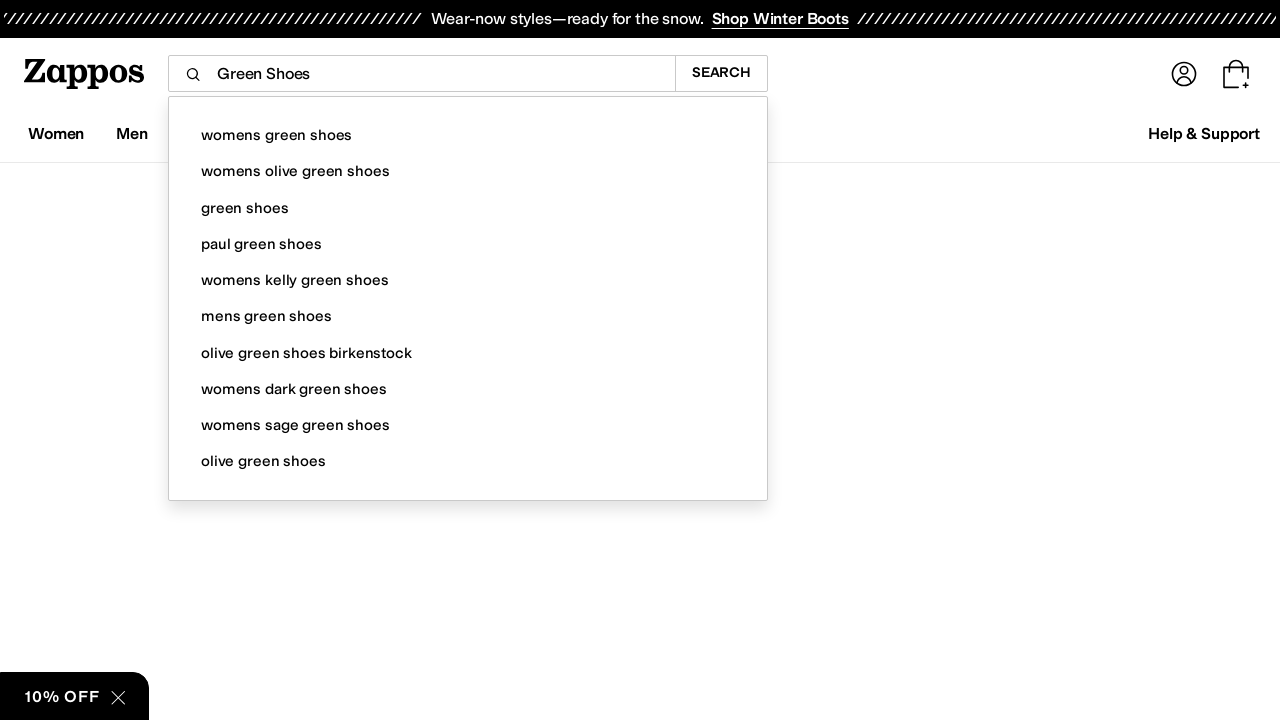

Pressed Enter to submit search form on input[name='term']
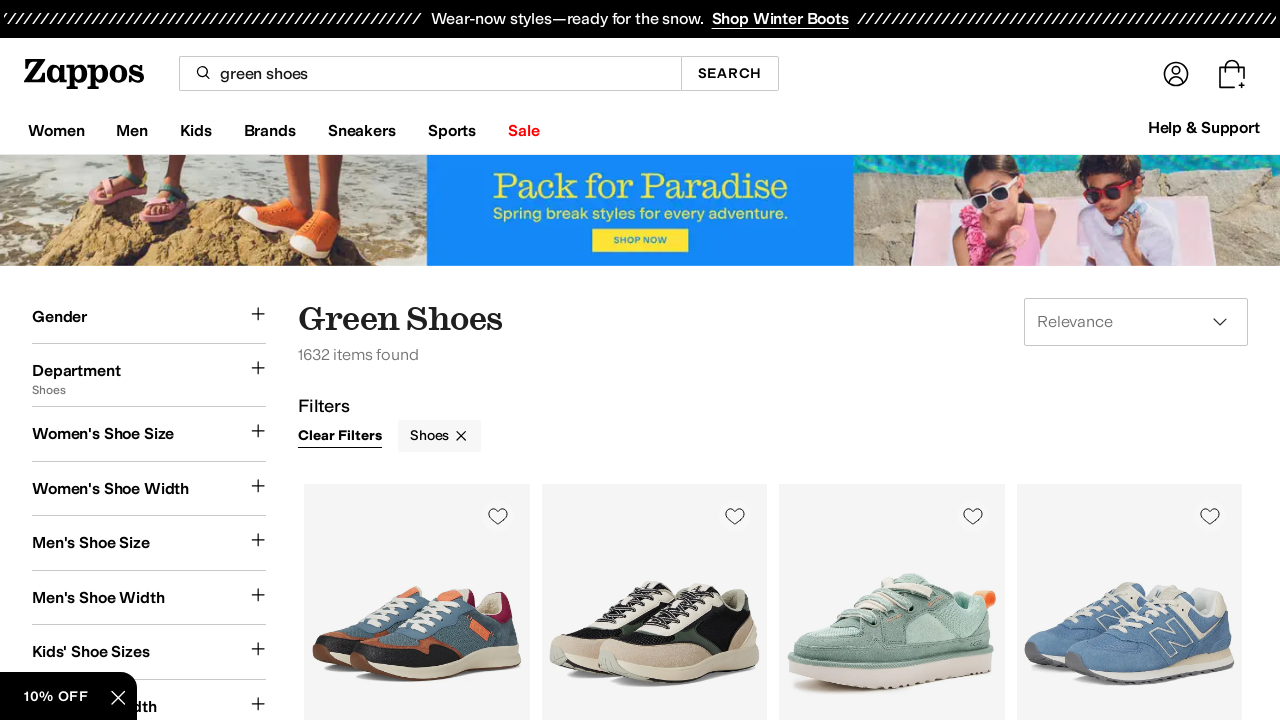

Search results page loaded with network idle
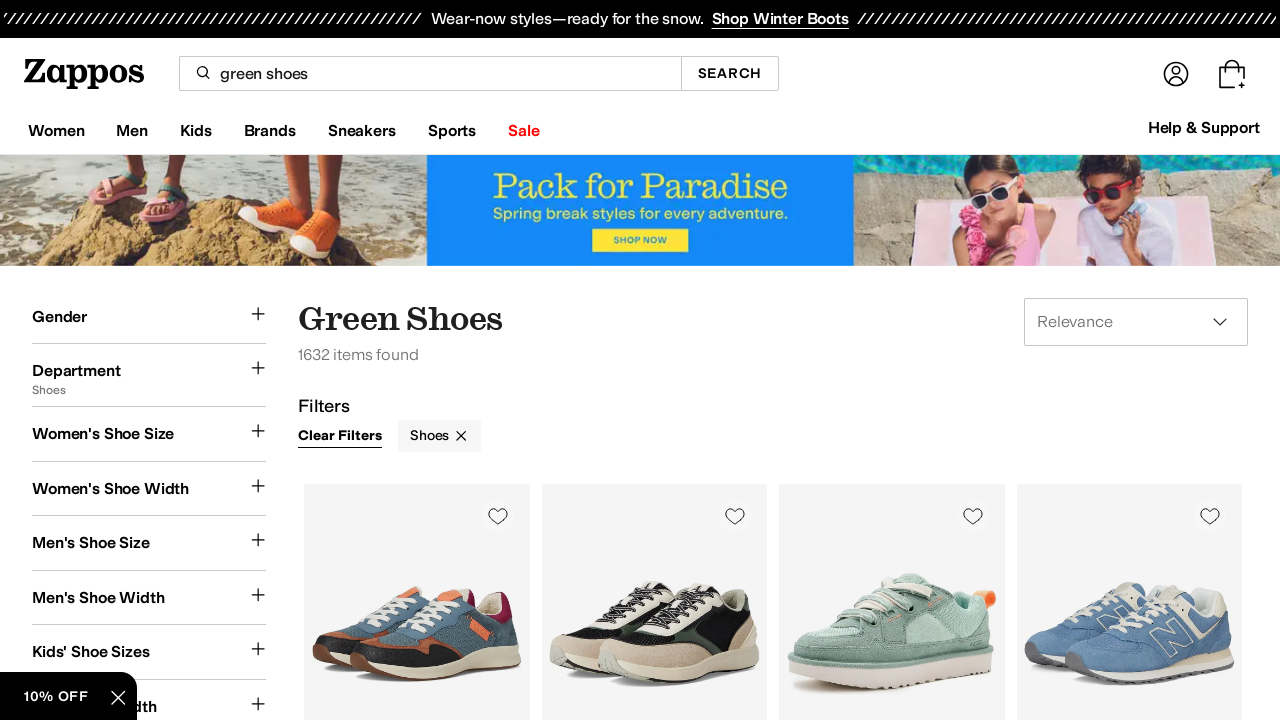

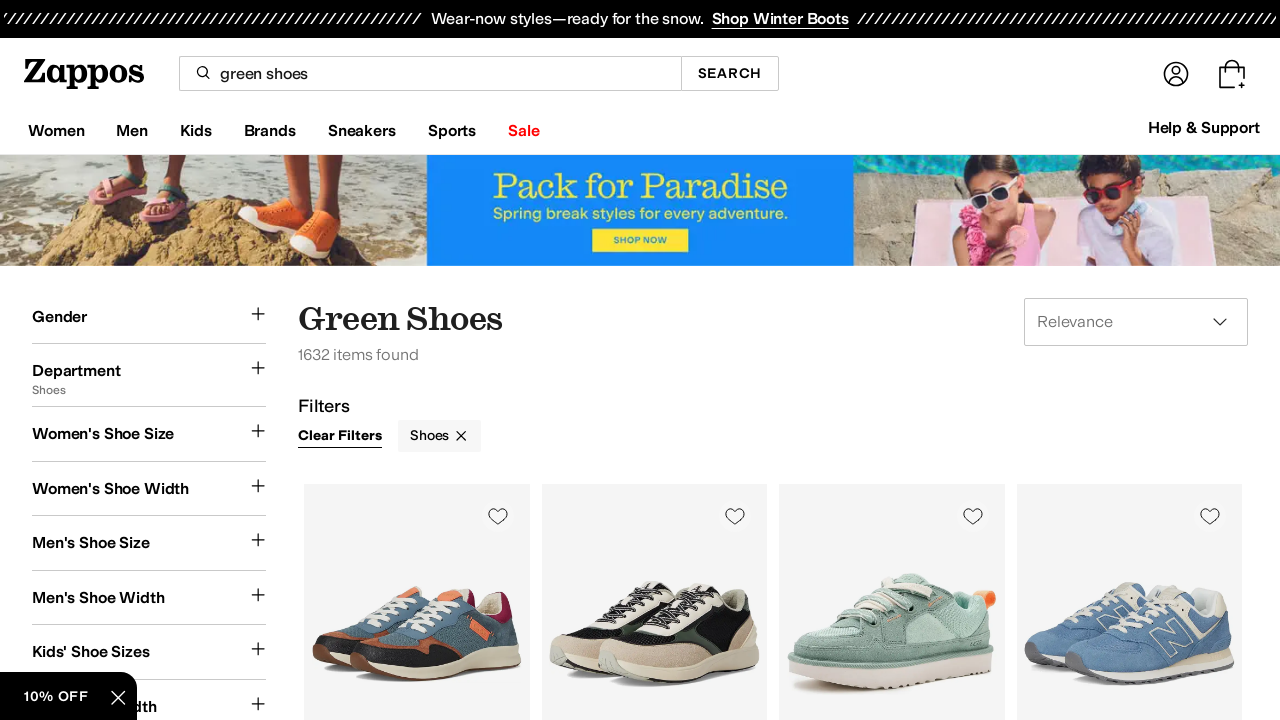